Tests navigation to the Send Mail & Packages section from USPS homepage

Starting URL: https://www.usps.com/

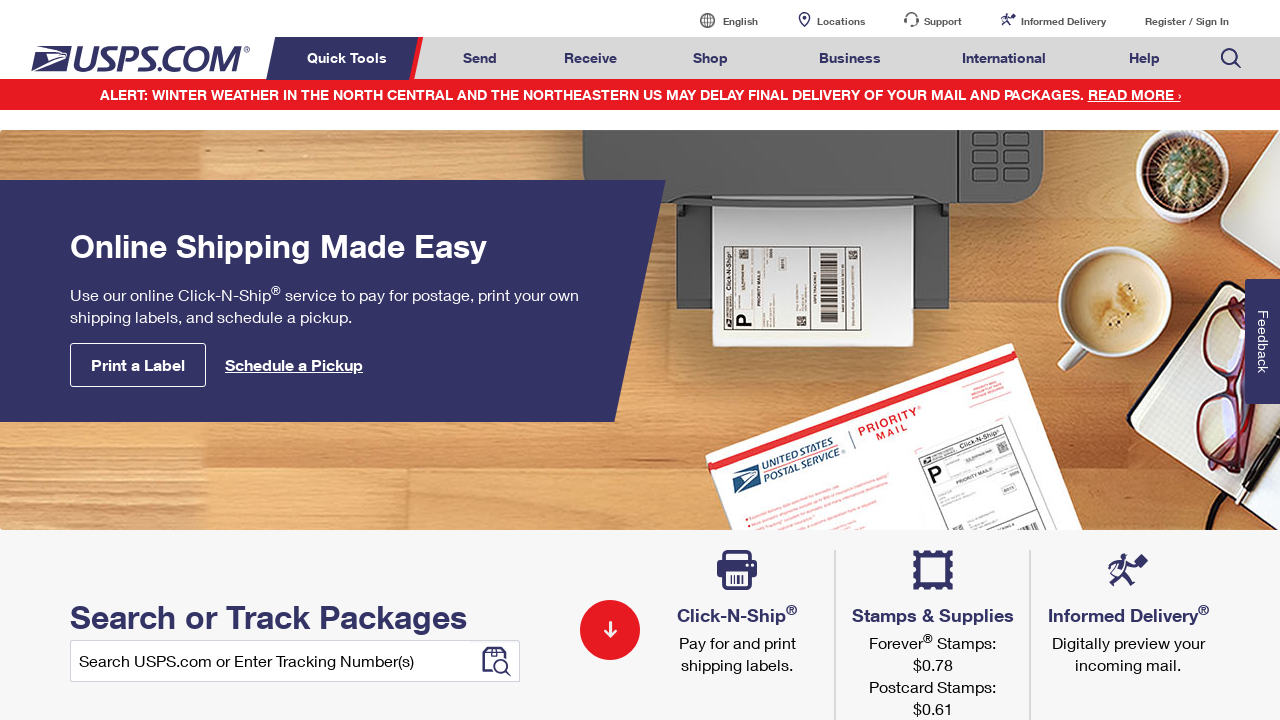

Clicked on Send Mail & Packages link at (480, 58) on a#mail-ship-width
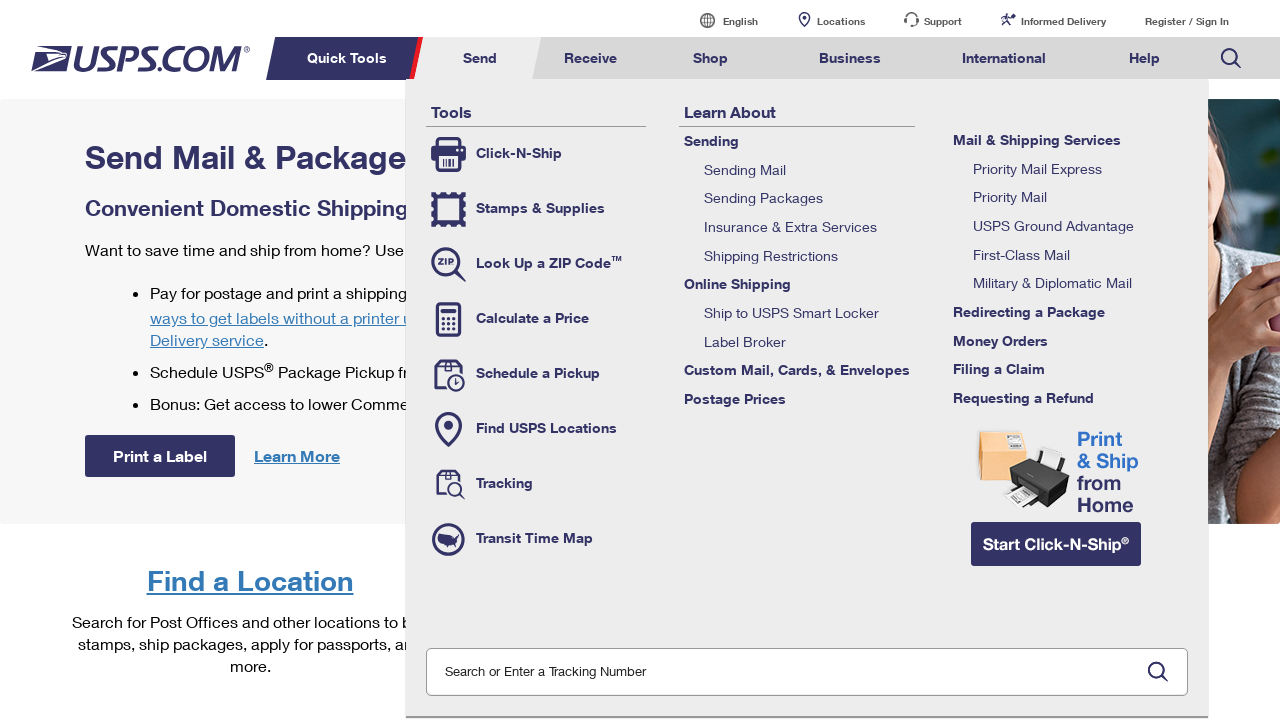

Verified page title changed to 'Send Mail & Packages | USPS'
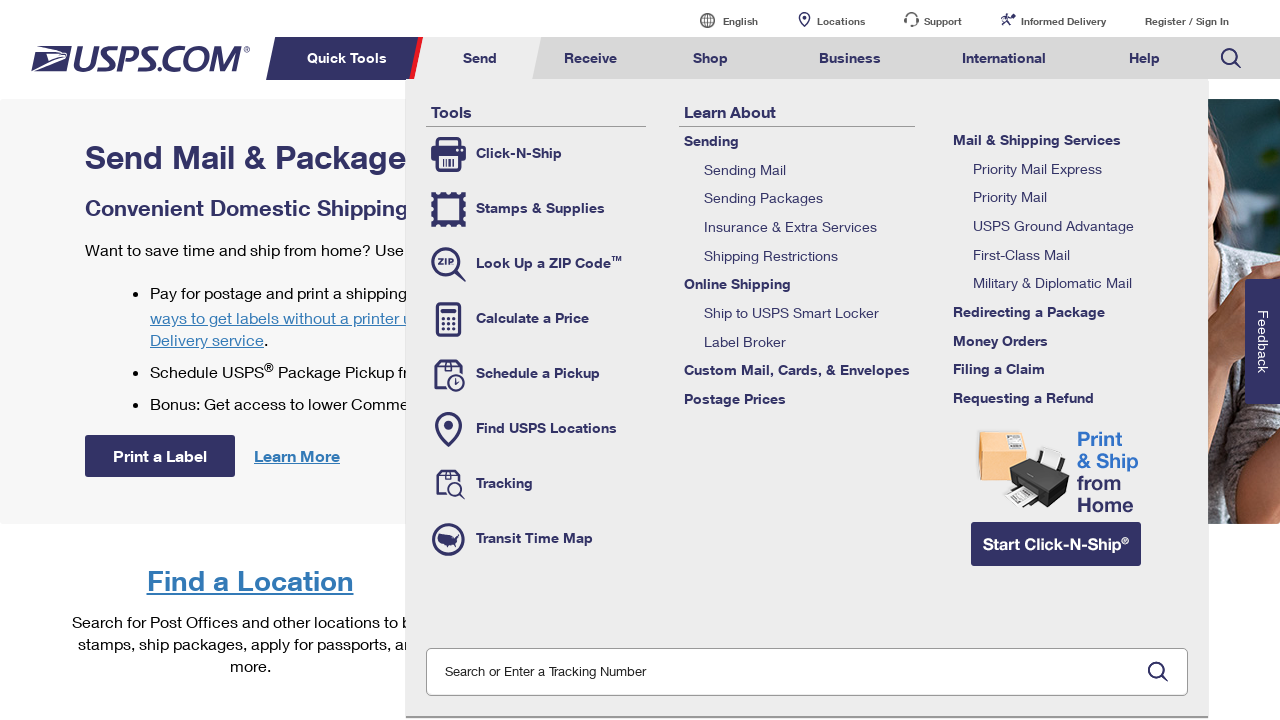

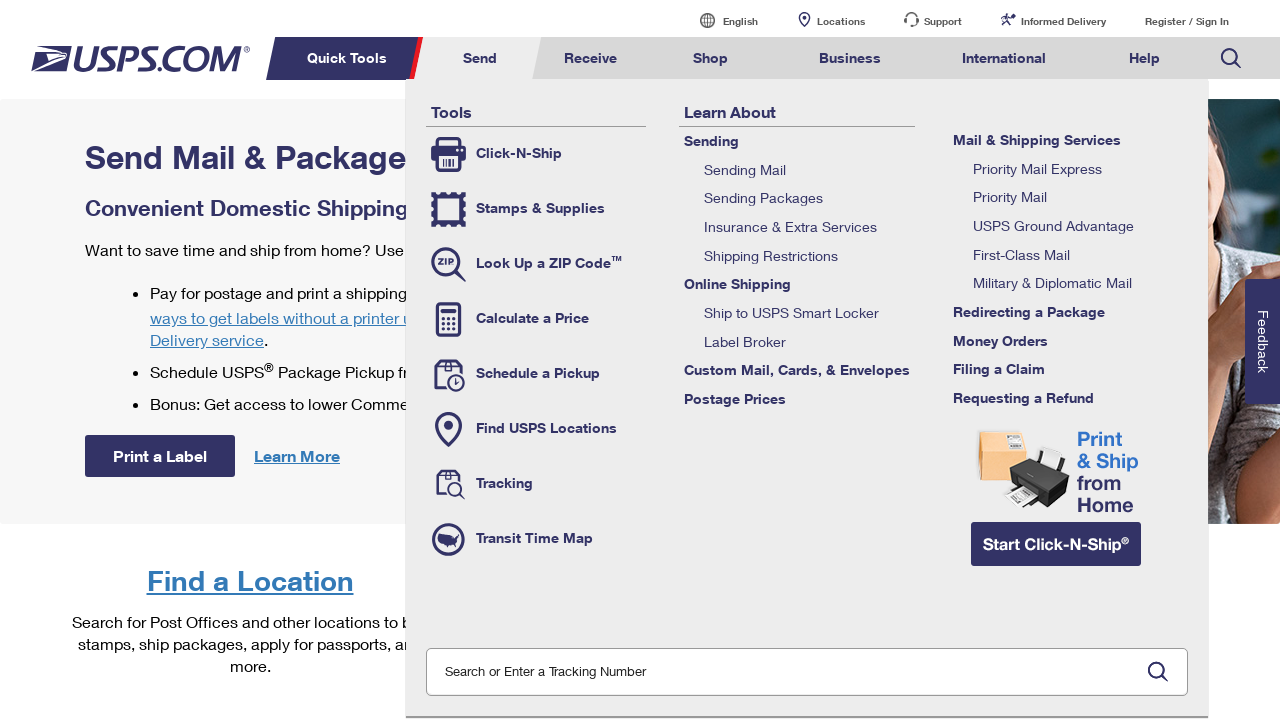